Navigates to the Selenium downloads page and downloads the Selenium Server JAR file by clicking the download link.

Starting URL: https://www.selenium.dev/downloads/

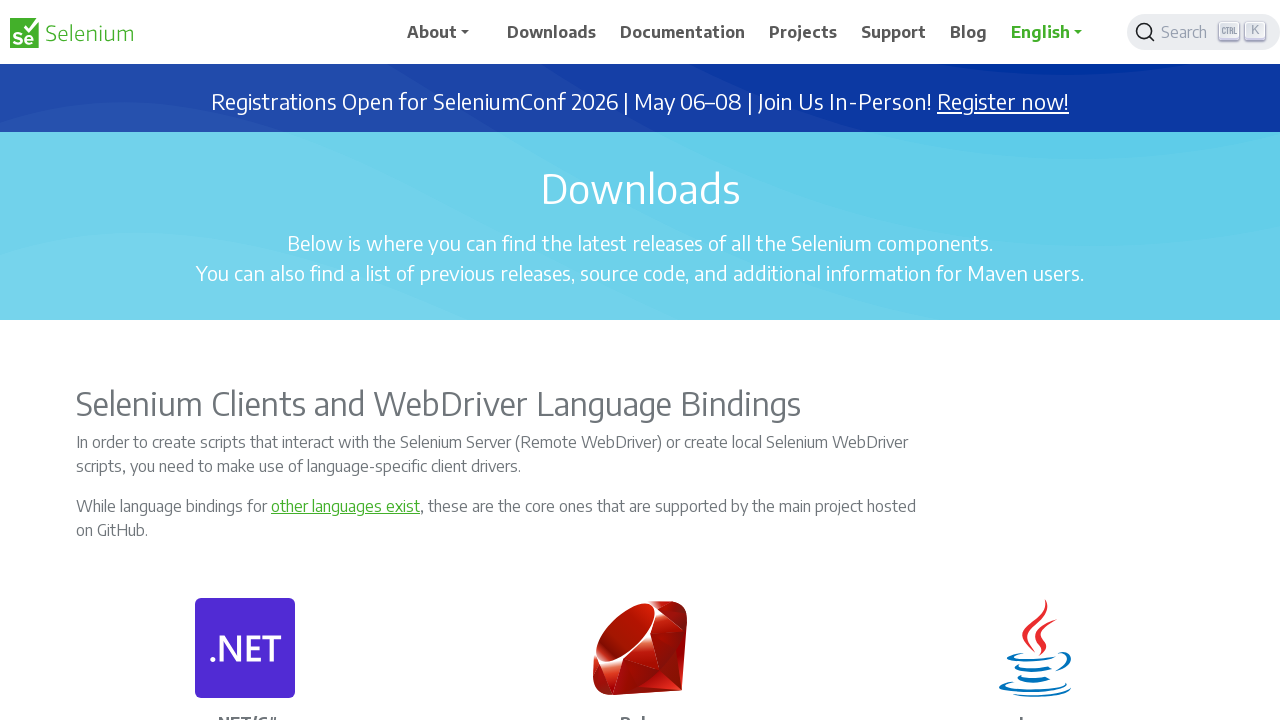

Waited for downloads page to load (domcontentloaded)
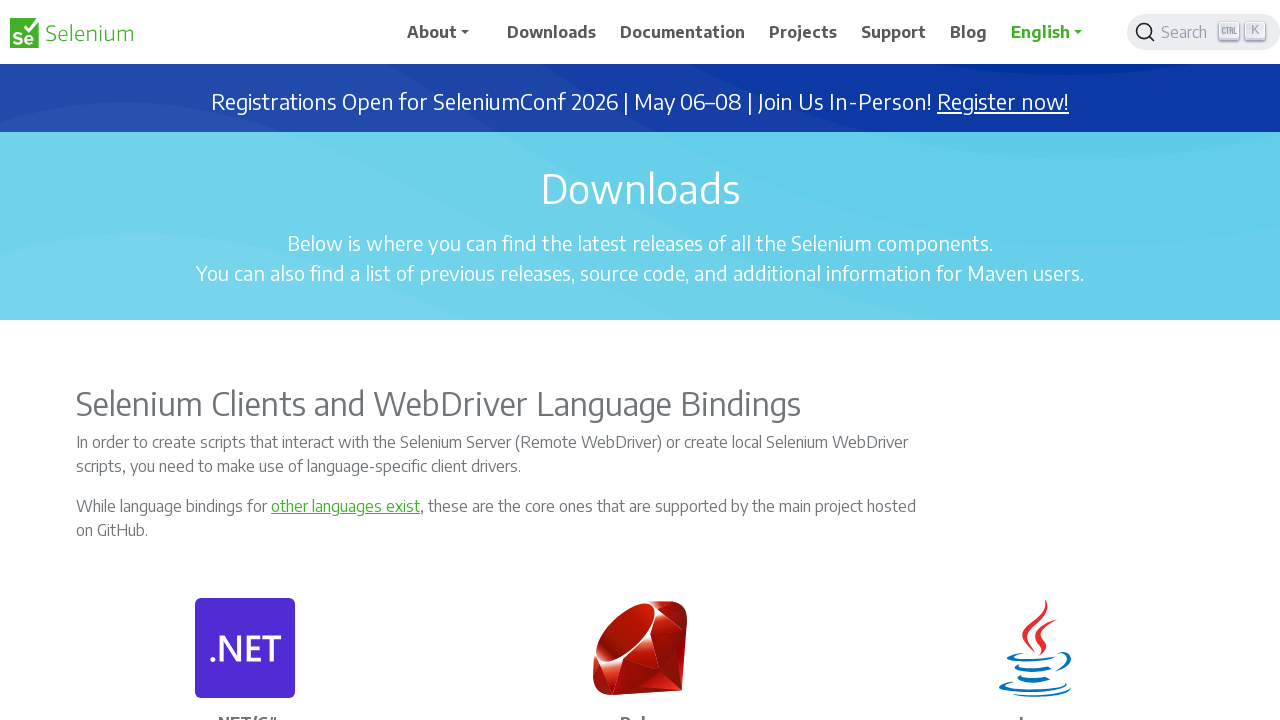

Located Selenium Server download link
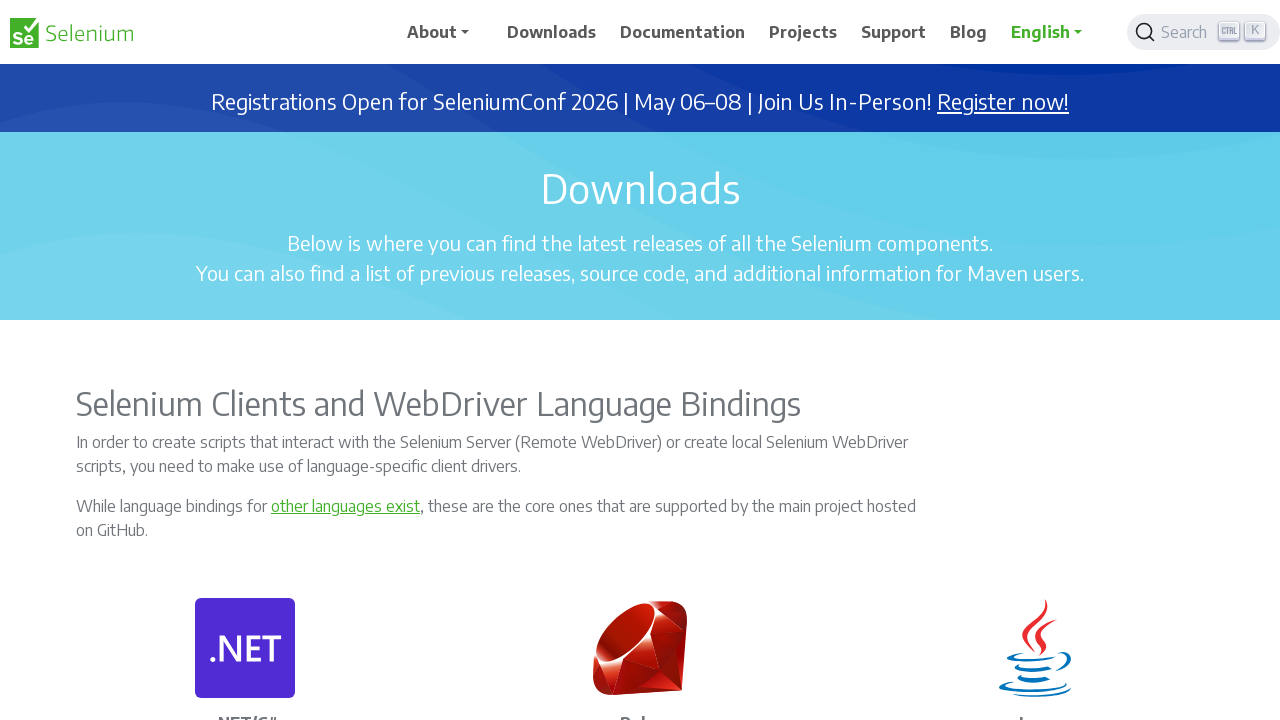

Scrolled download link into view
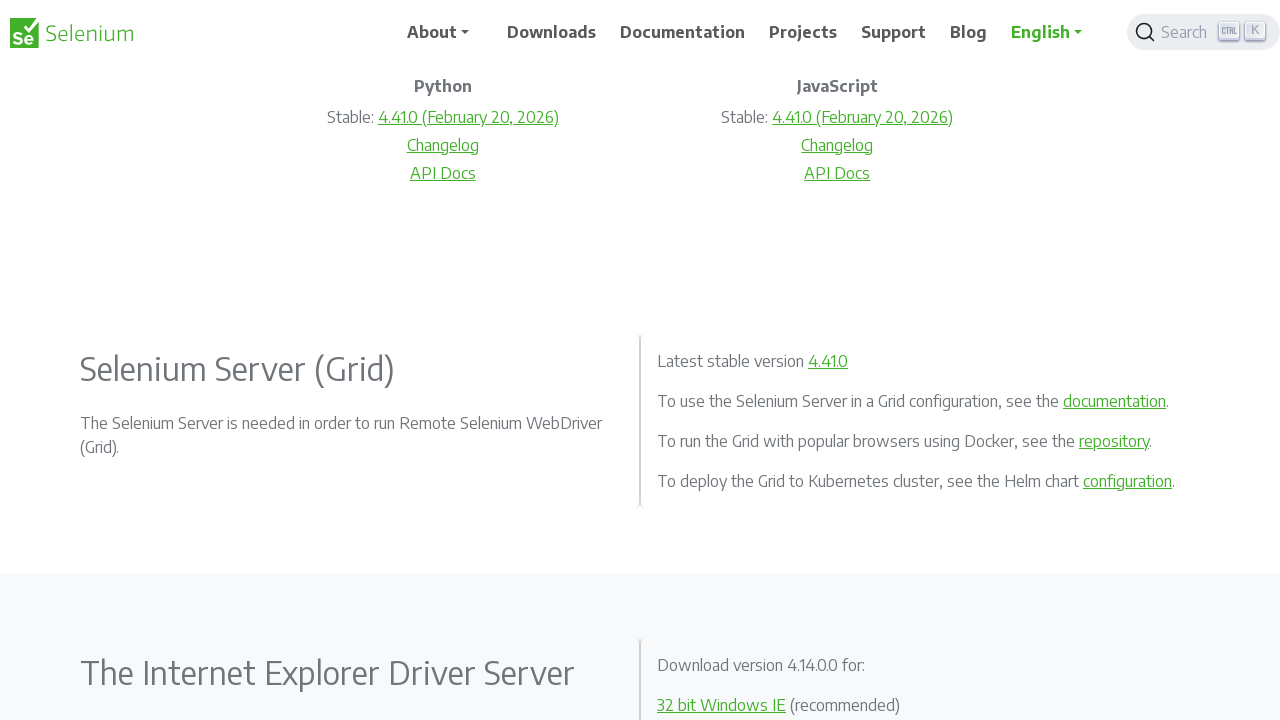

Clicked Selenium Server download link at (828, 361) on a[href*='selenium-server'] >> nth=0
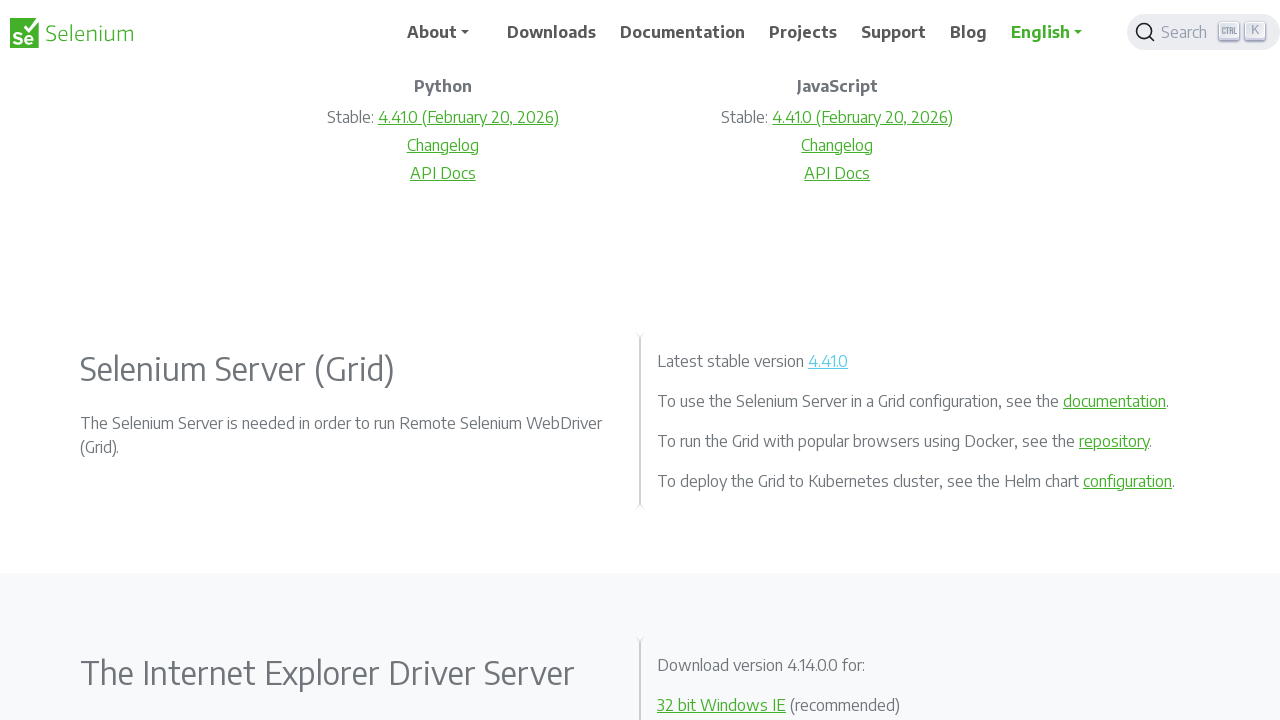

Captured download object
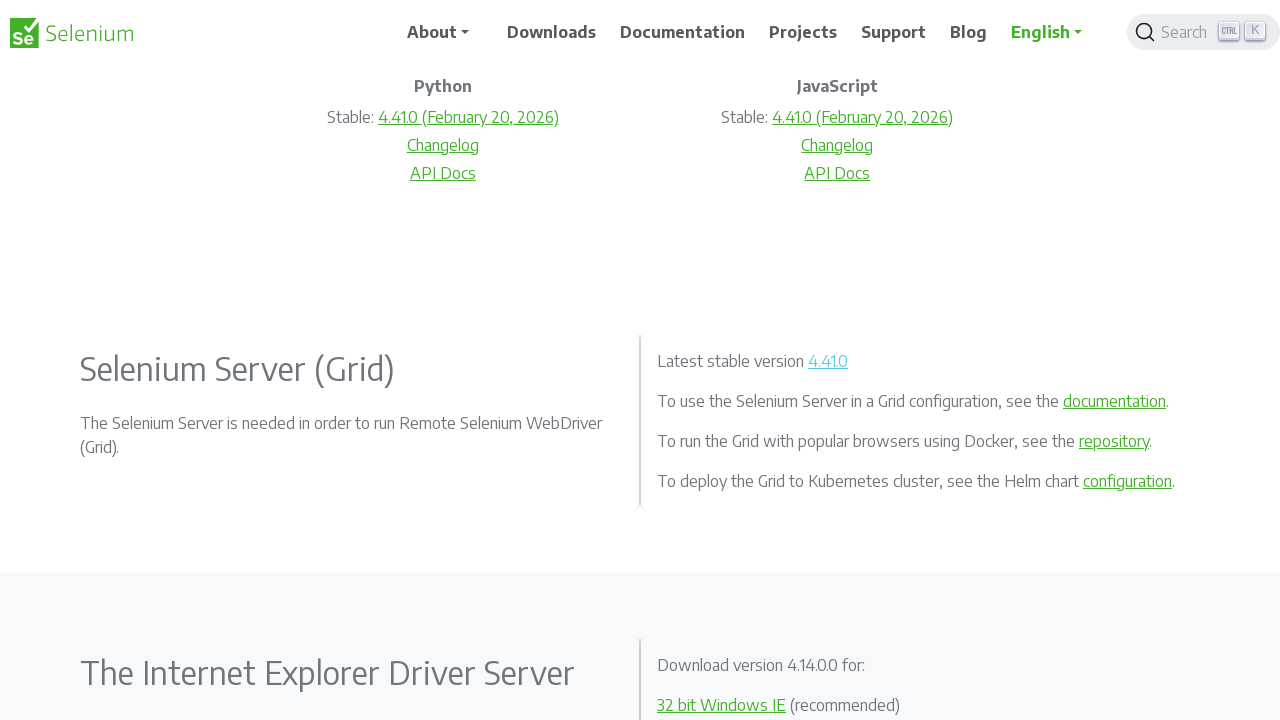

Downloaded Selenium Server JAR file completed
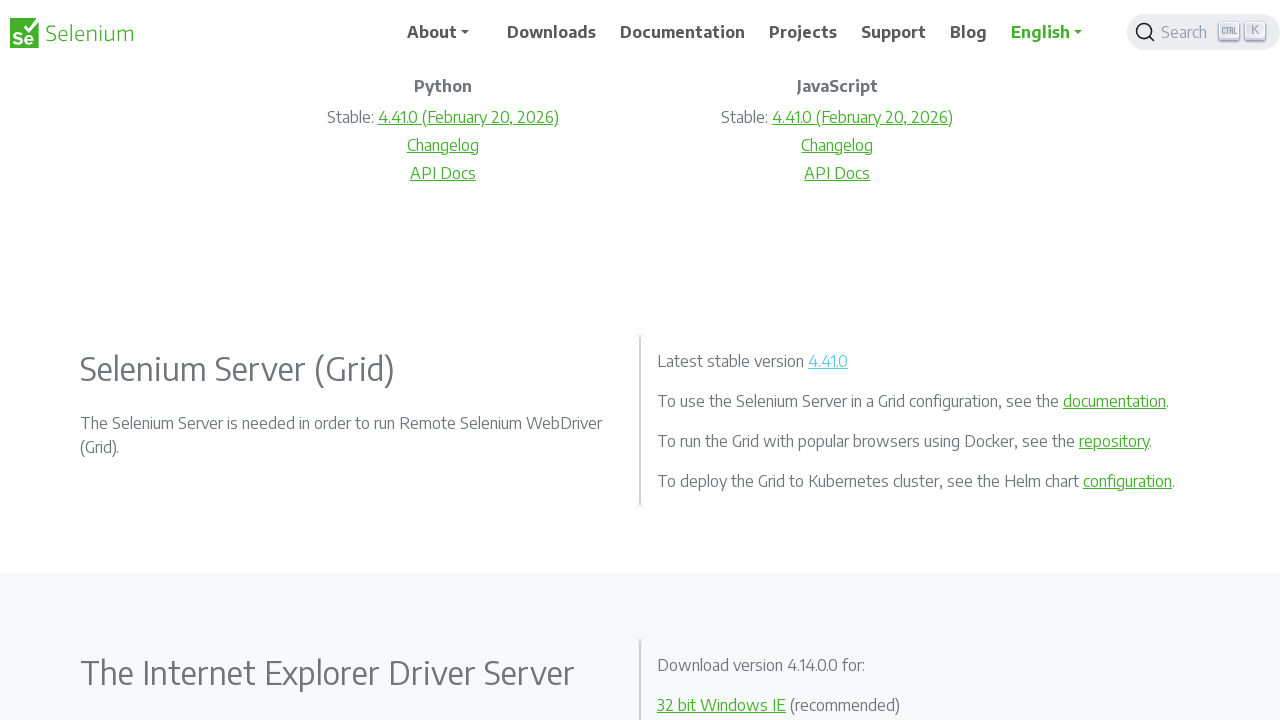

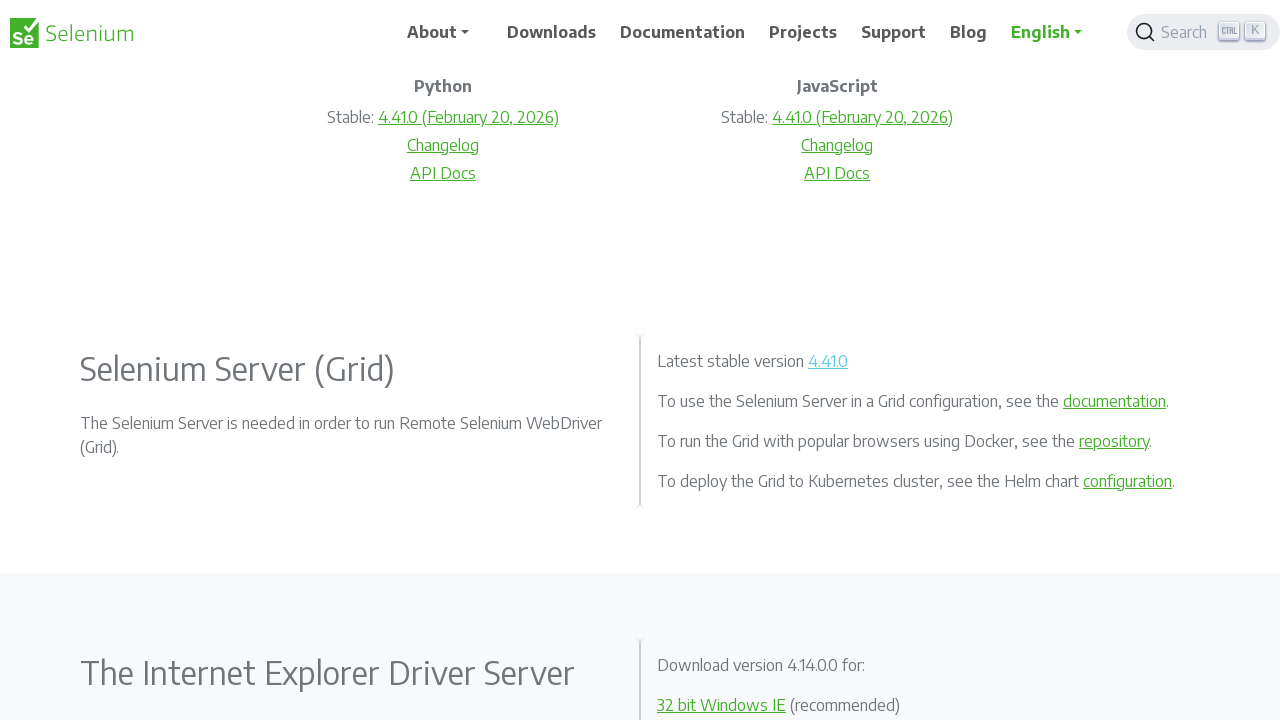